Tests jQuery UI drag and drop functionality by dragging an element and dropping it into a target area

Starting URL: https://jqueryui.com/droppable/

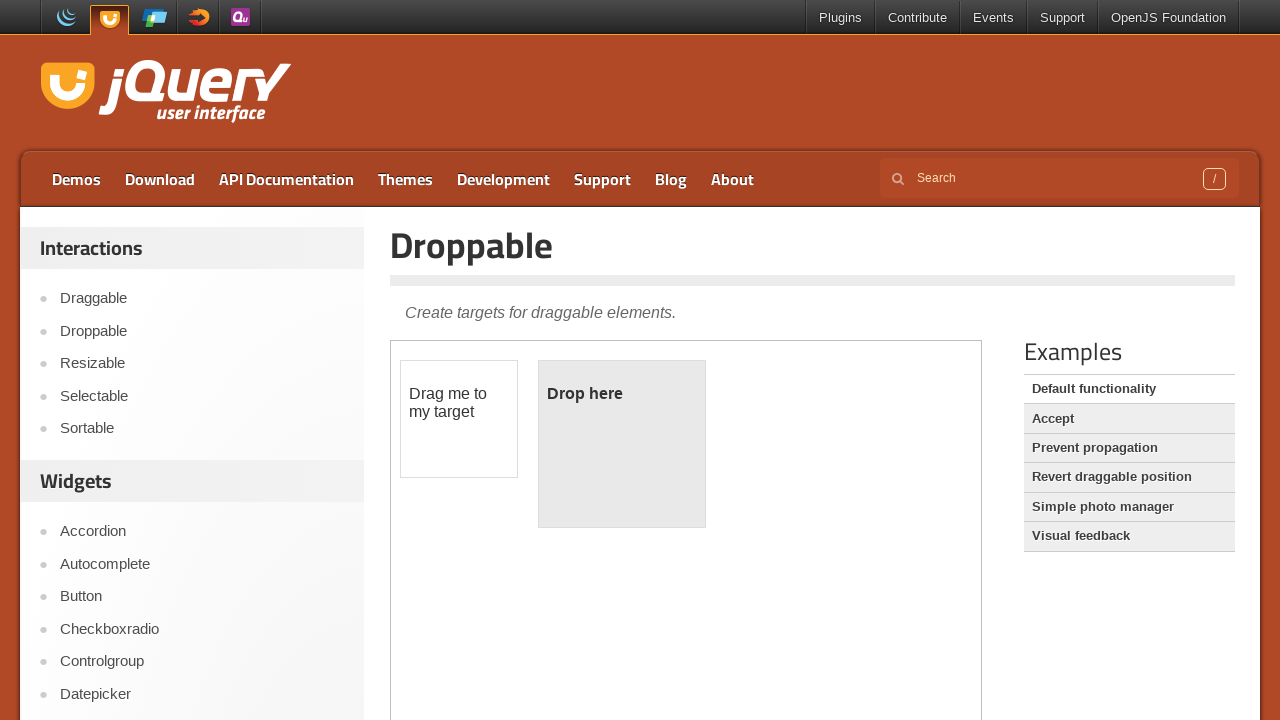

Located iframe containing drag and drop demo
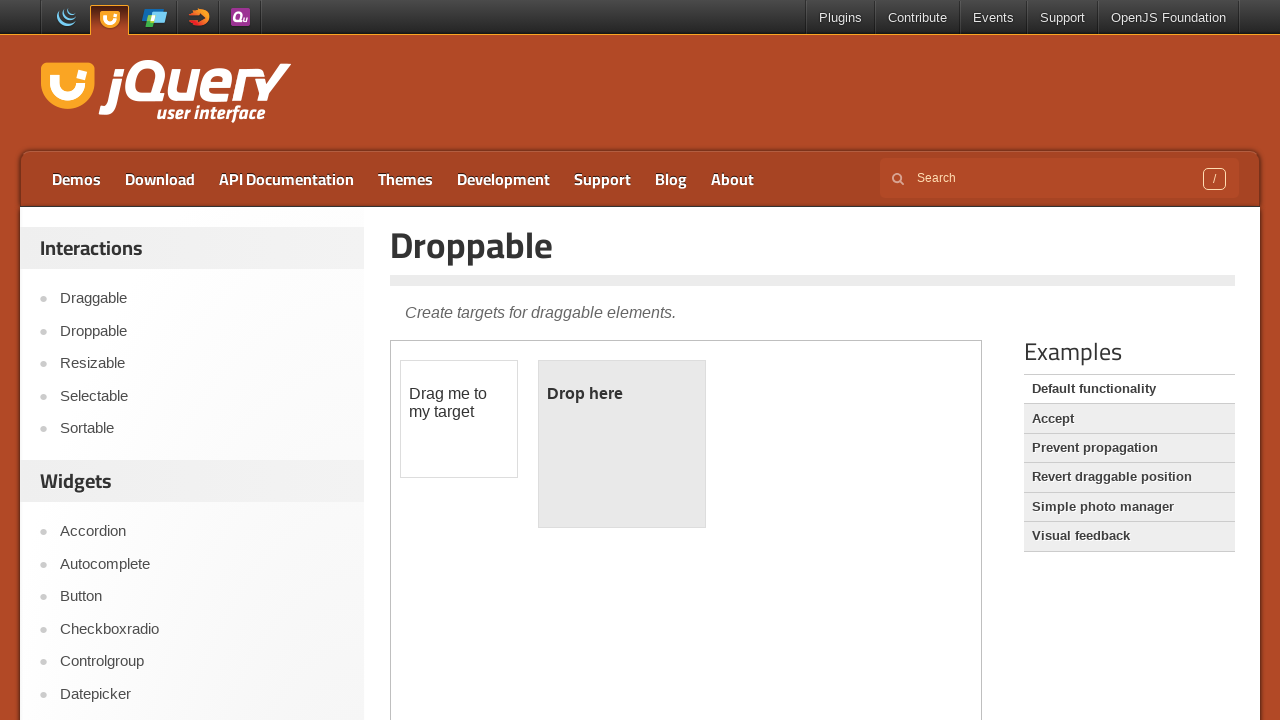

Located draggable element
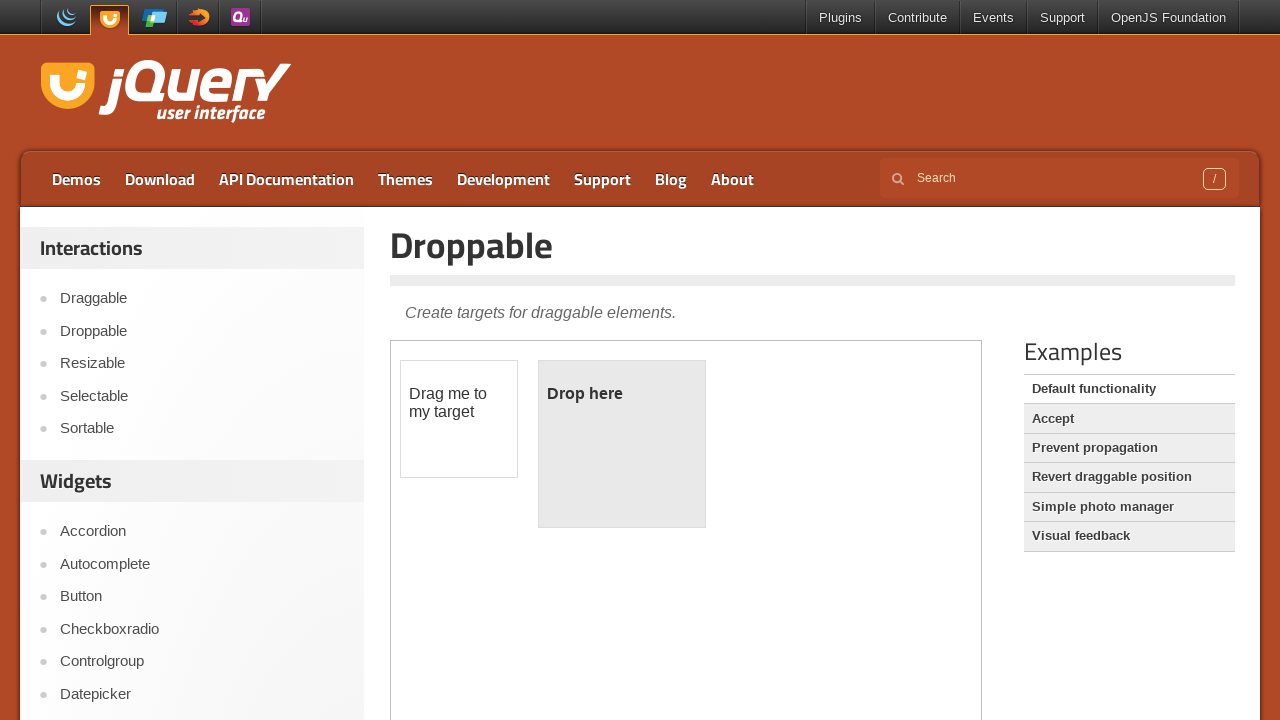

Located droppable target element
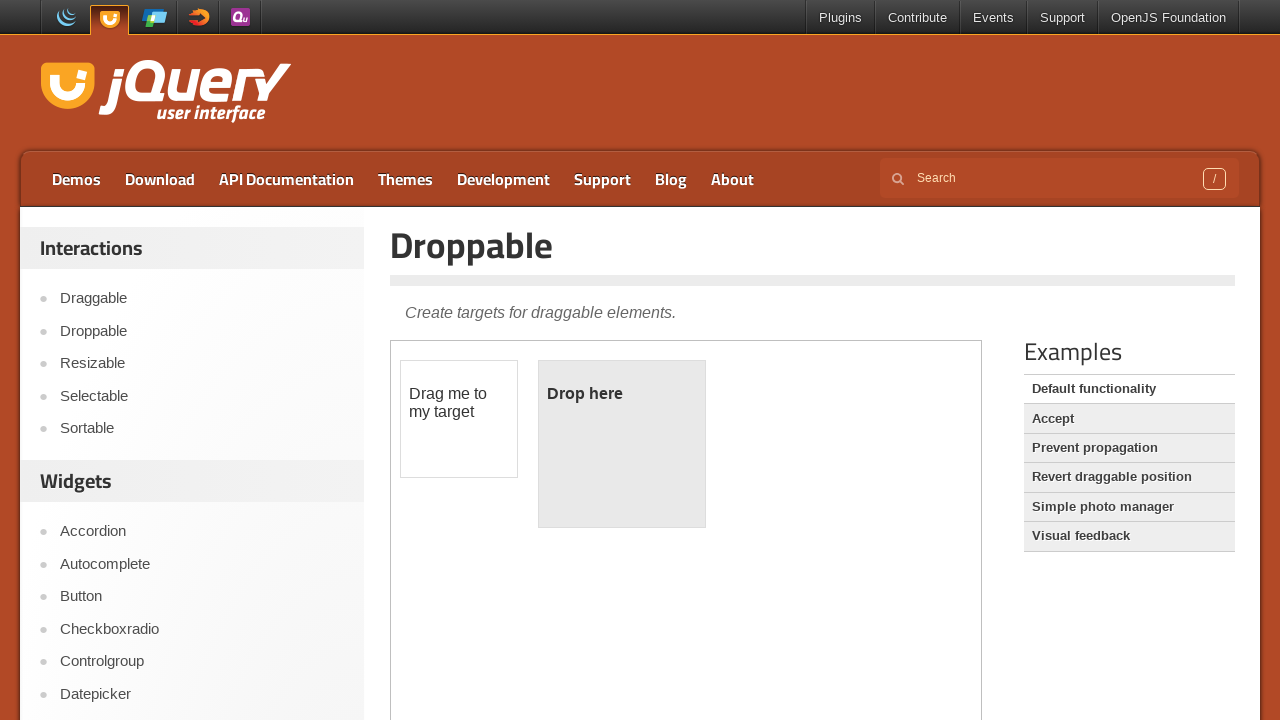

Dragged element to droppable target area at (622, 444)
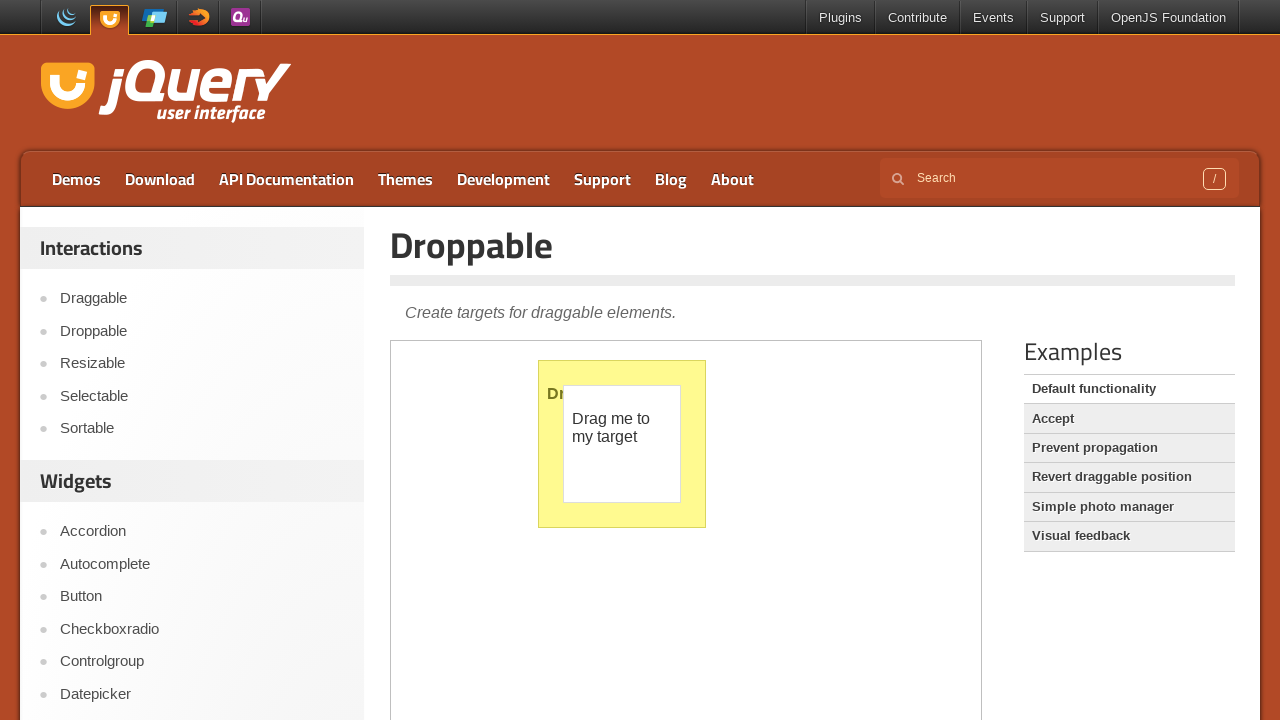

Verified drop was successful - droppable text shows 'Dropped!'
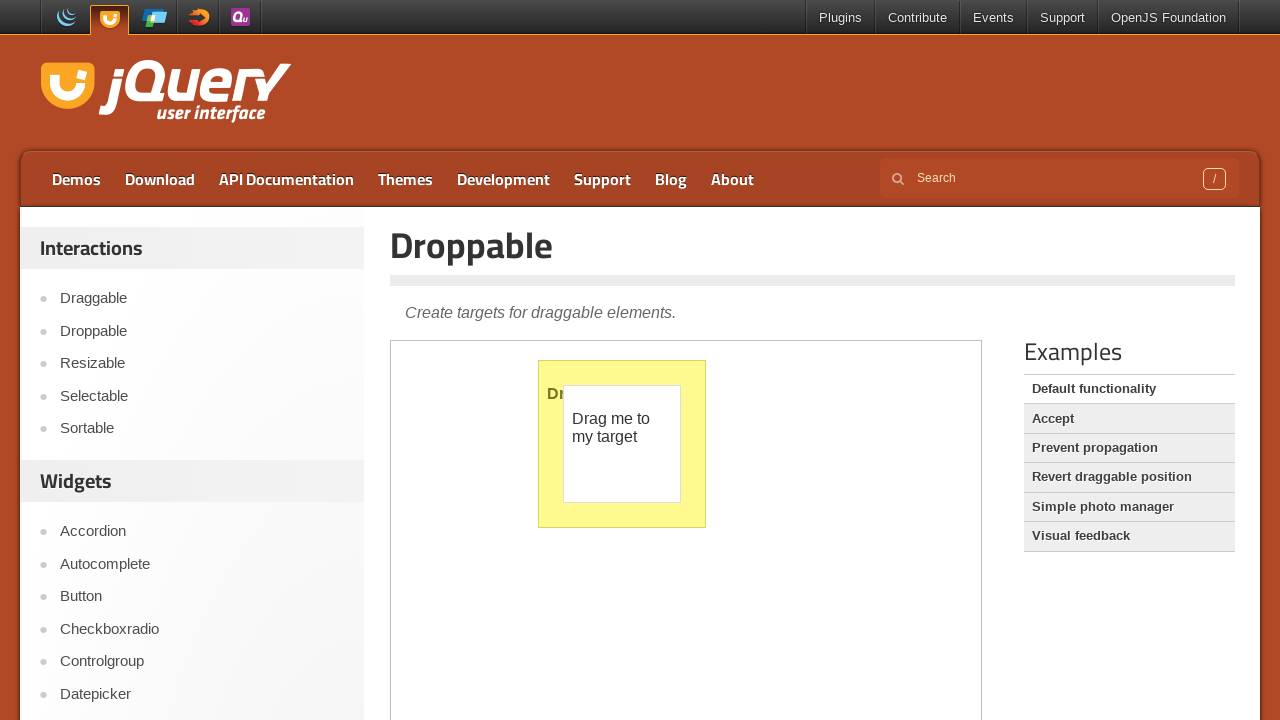

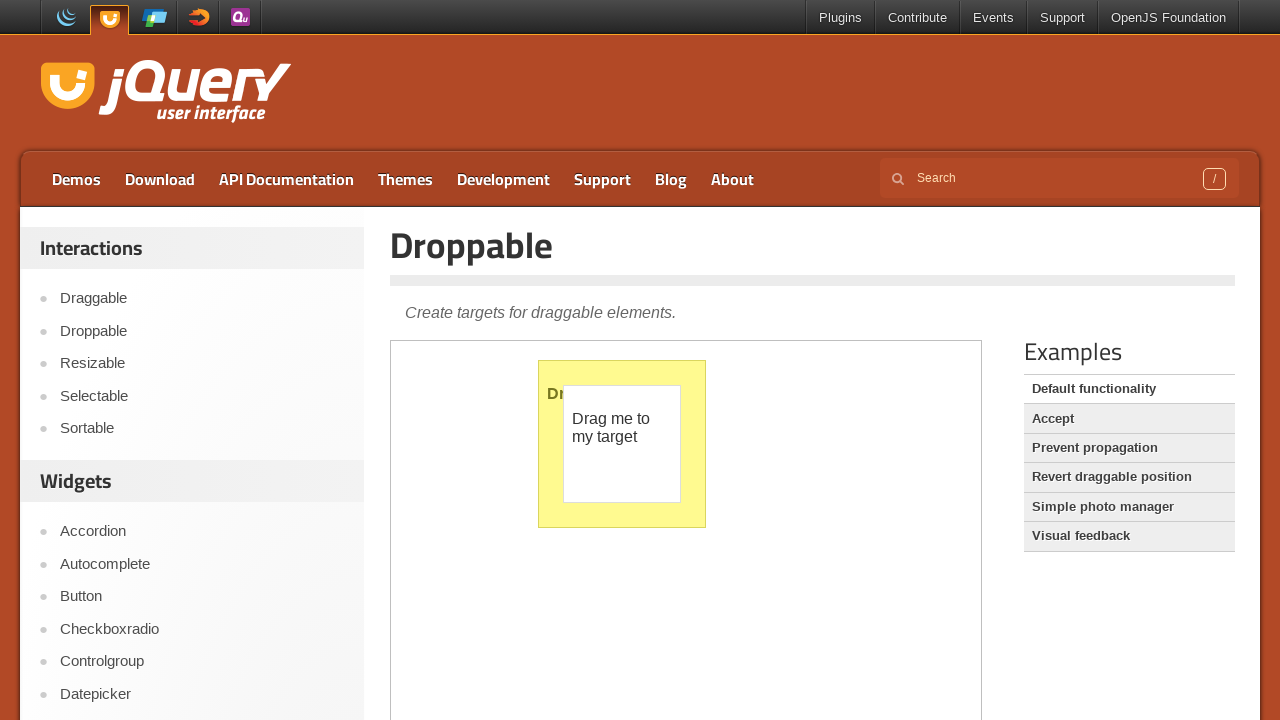